Tests the search functionality by searching for products and verifying search results are displayed correctly

Starting URL: https://crio-qkart-frontend-qa.vercel.app

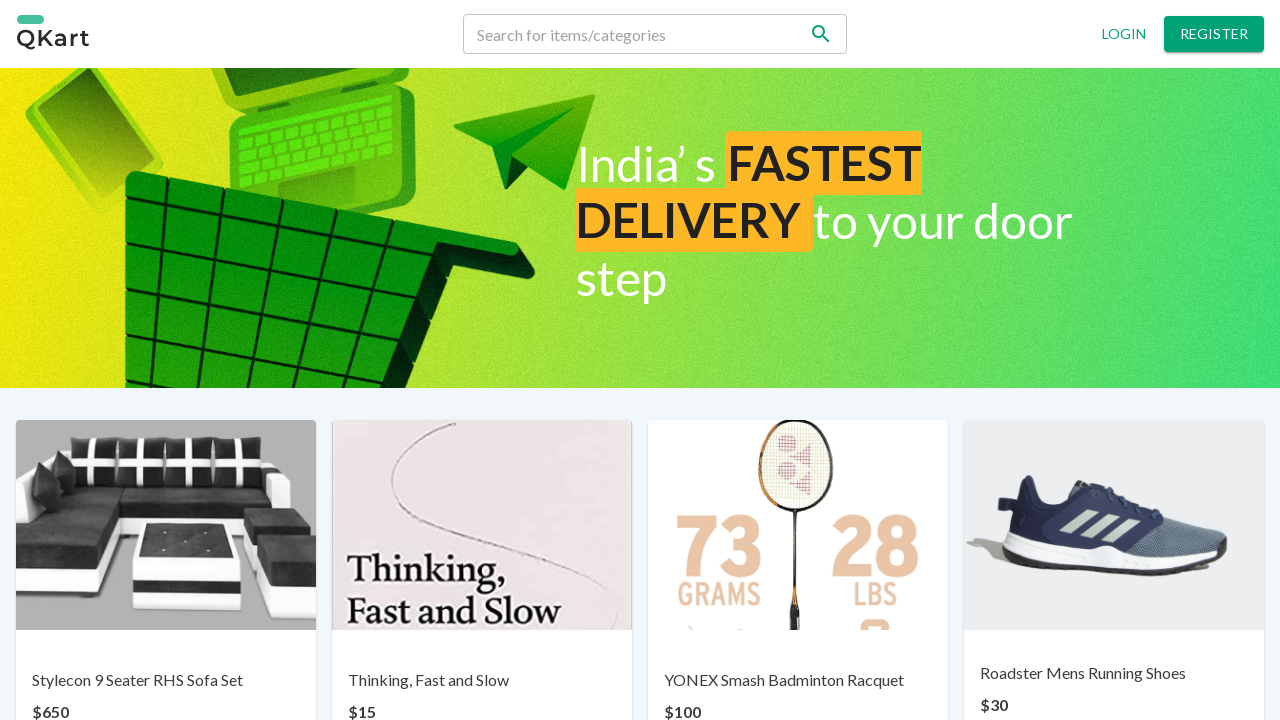

Filled search field with 'YONEX' on input[name='search']
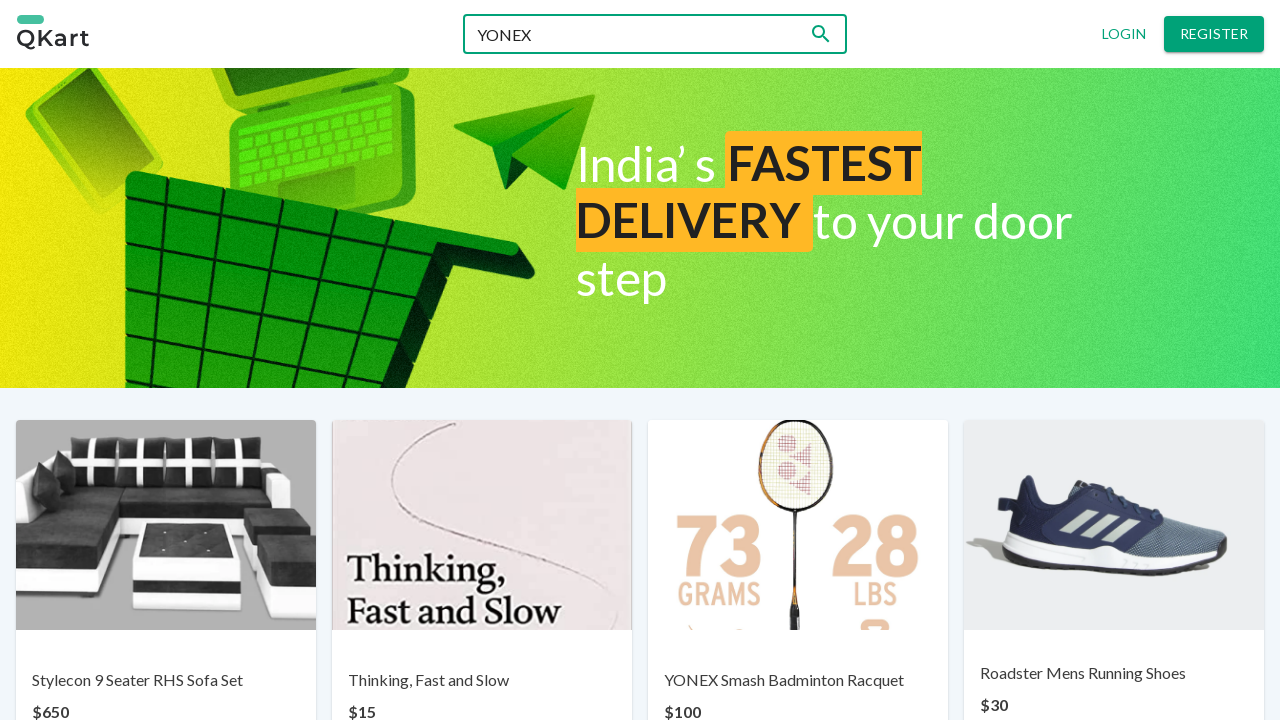

Pressed Enter to search for YONEX on input[name='search']
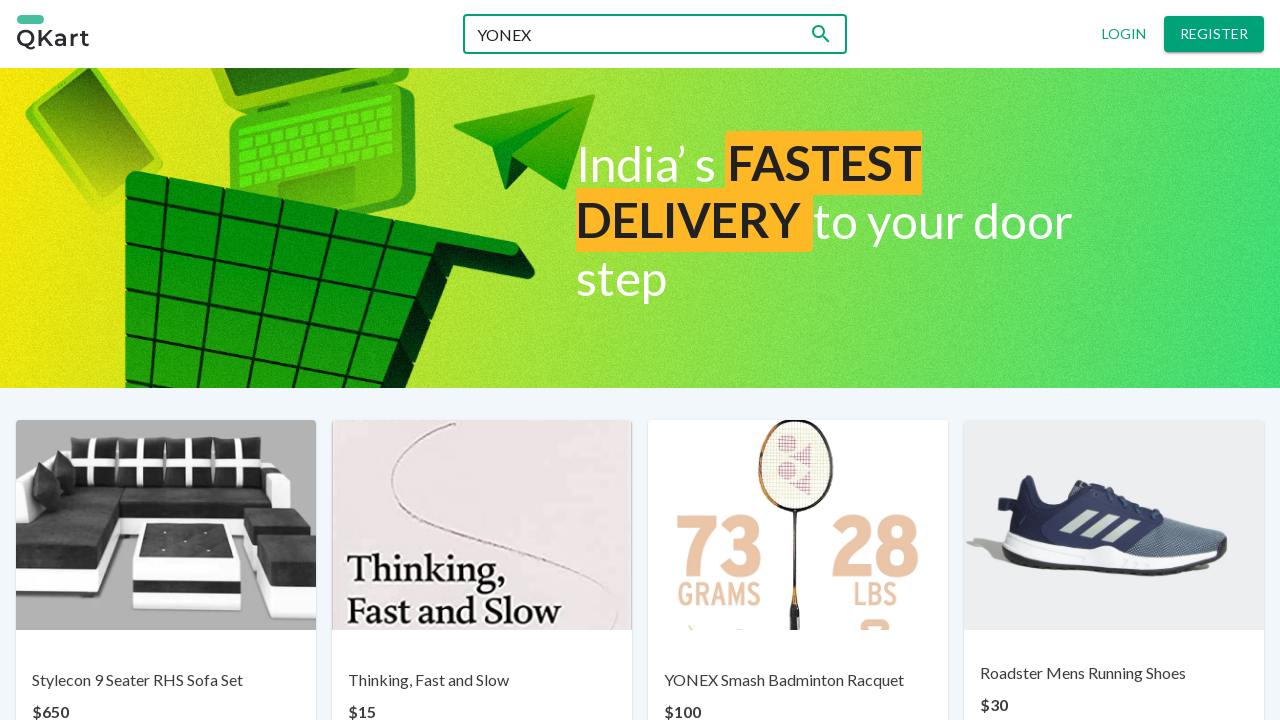

Search results for YONEX loaded
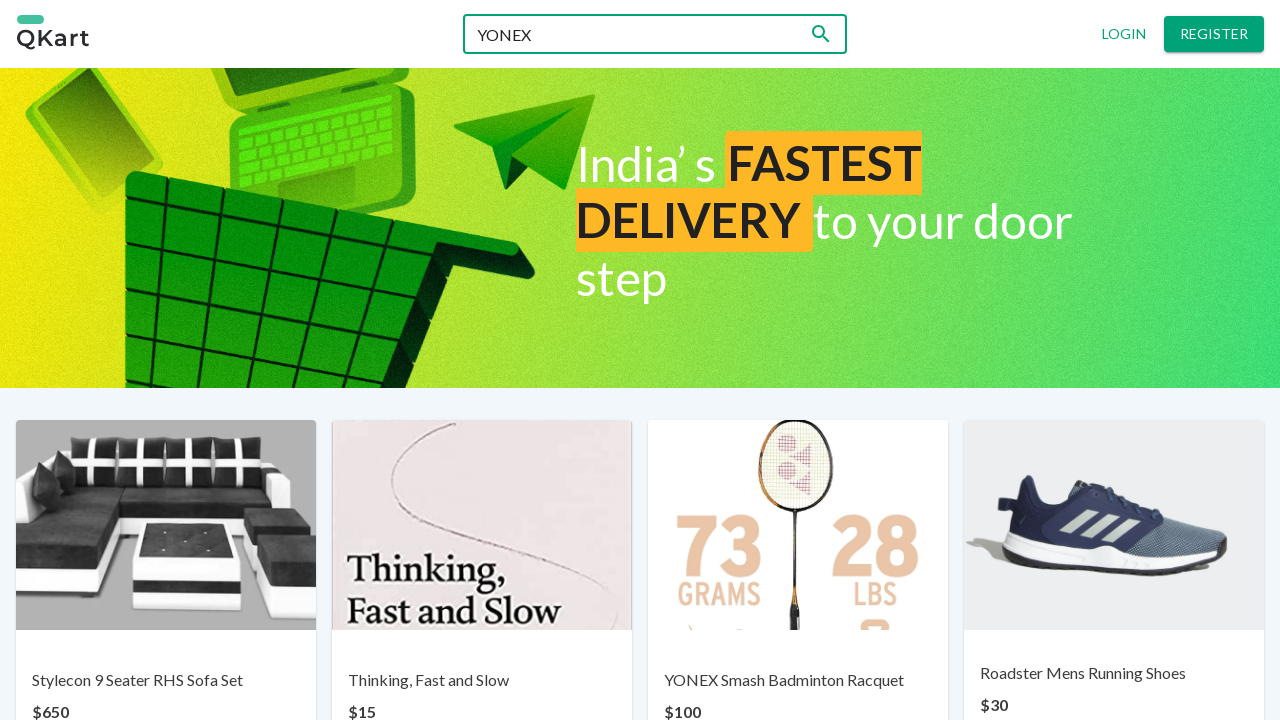

Filled search field with 'Gesundheit' on input[name='search']
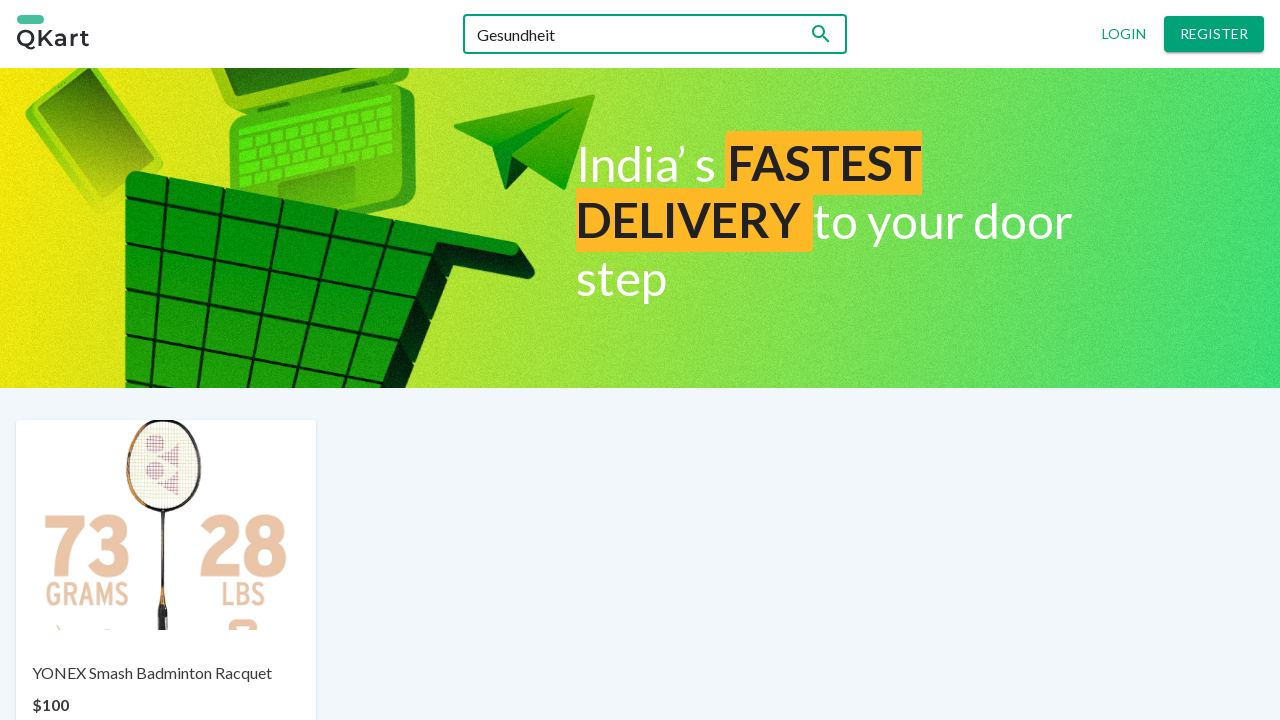

Pressed Enter to search for Gesundheit on input[name='search']
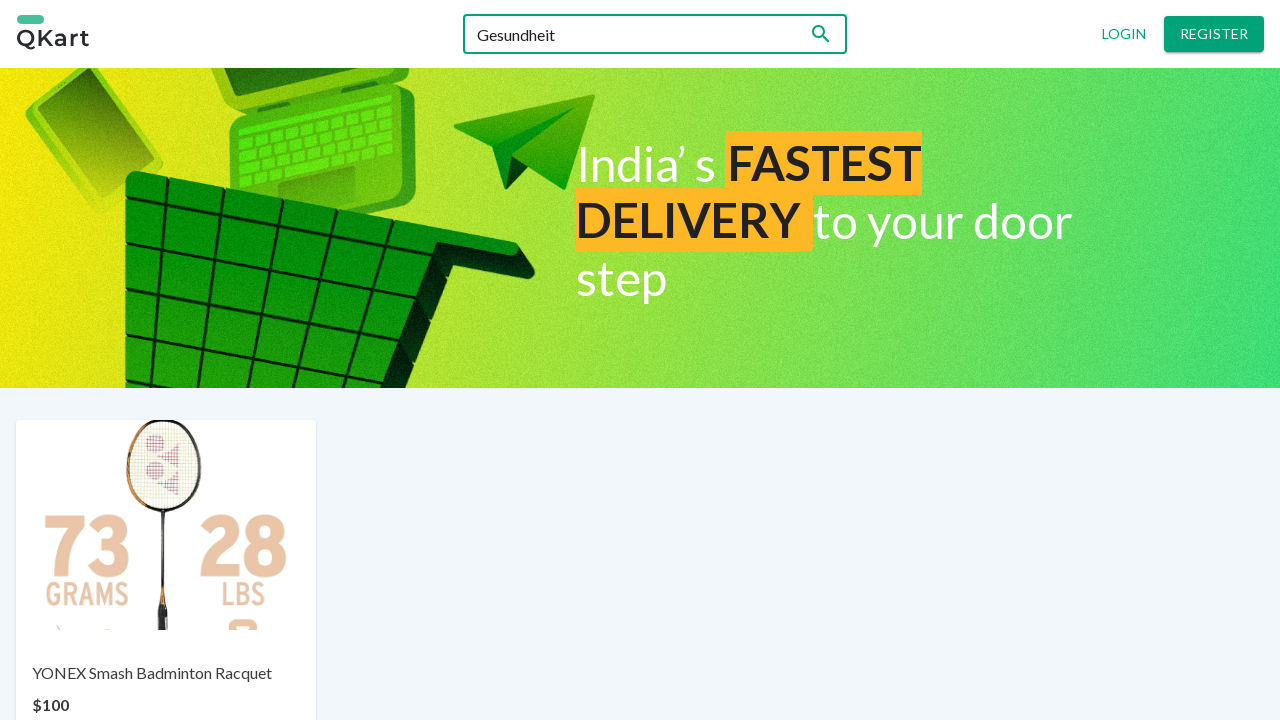

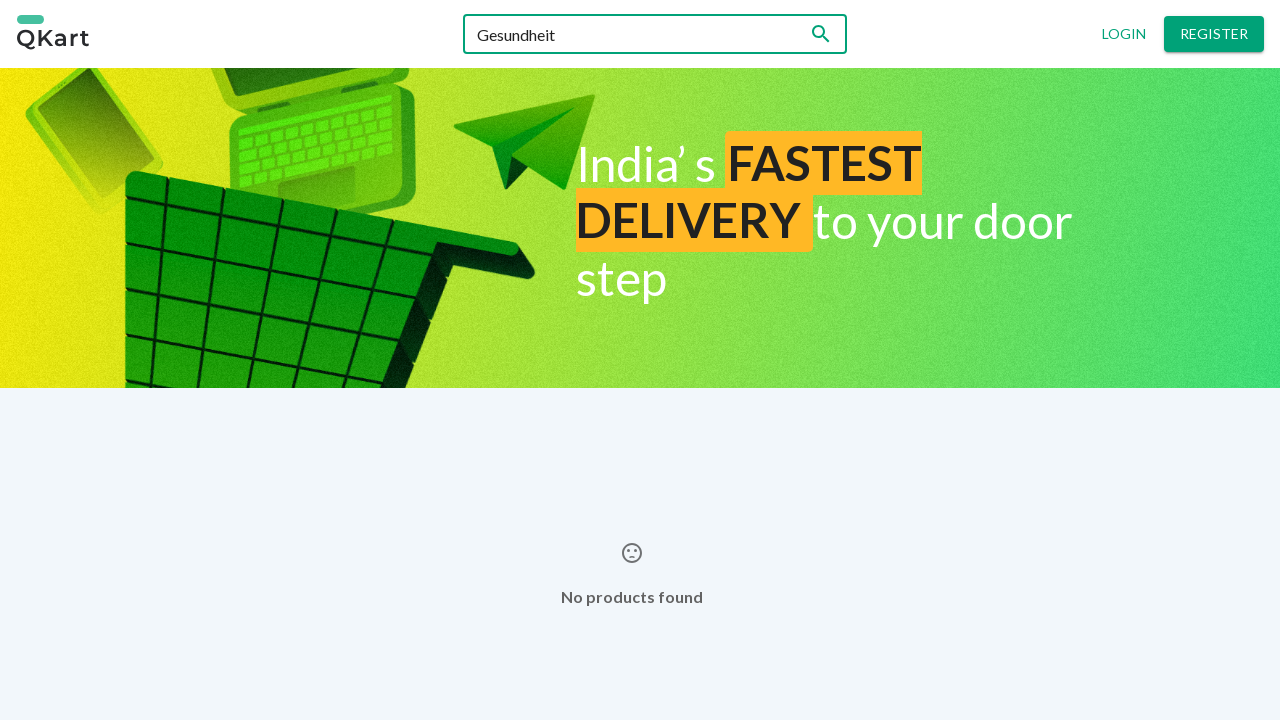